Tests the Contact Us page functionality by navigating from the sign-in page to the contact form, filling in all required fields (first name, last name, email, message), and submitting to verify the success message appears.

Starting URL: https://www.remoteanalyst.com/

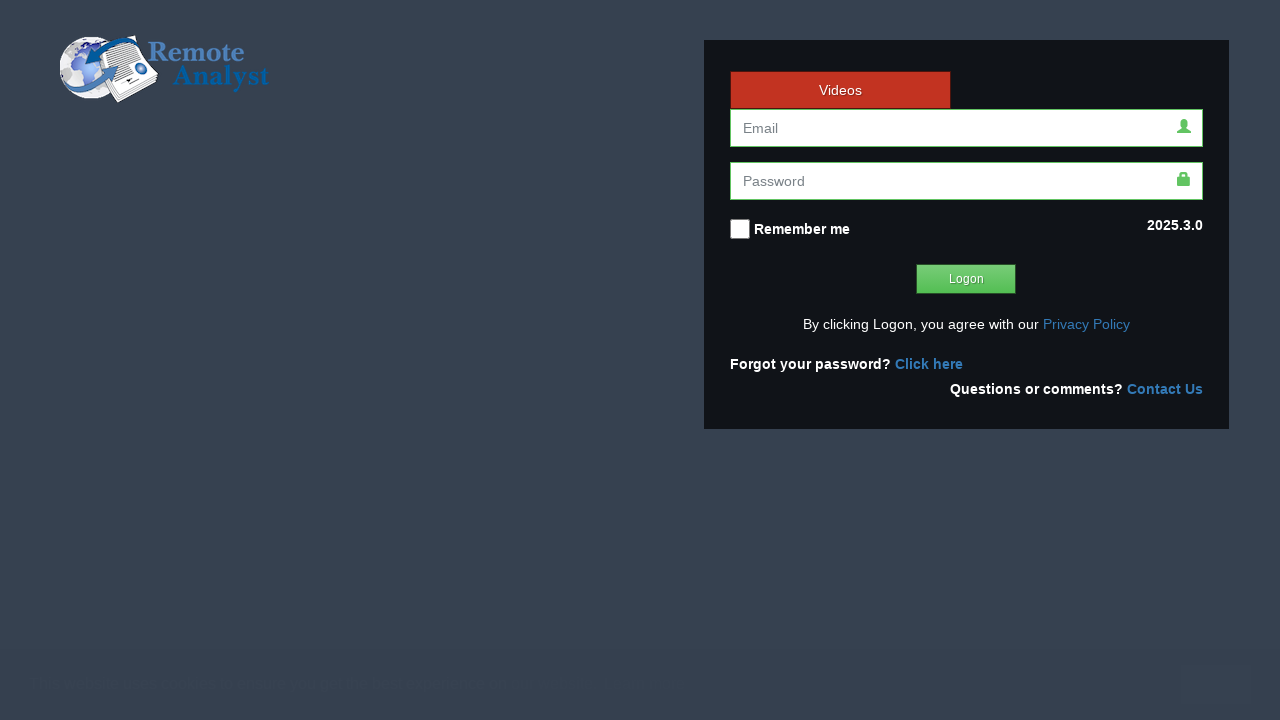

Sign-in page loaded and forgot password link verified
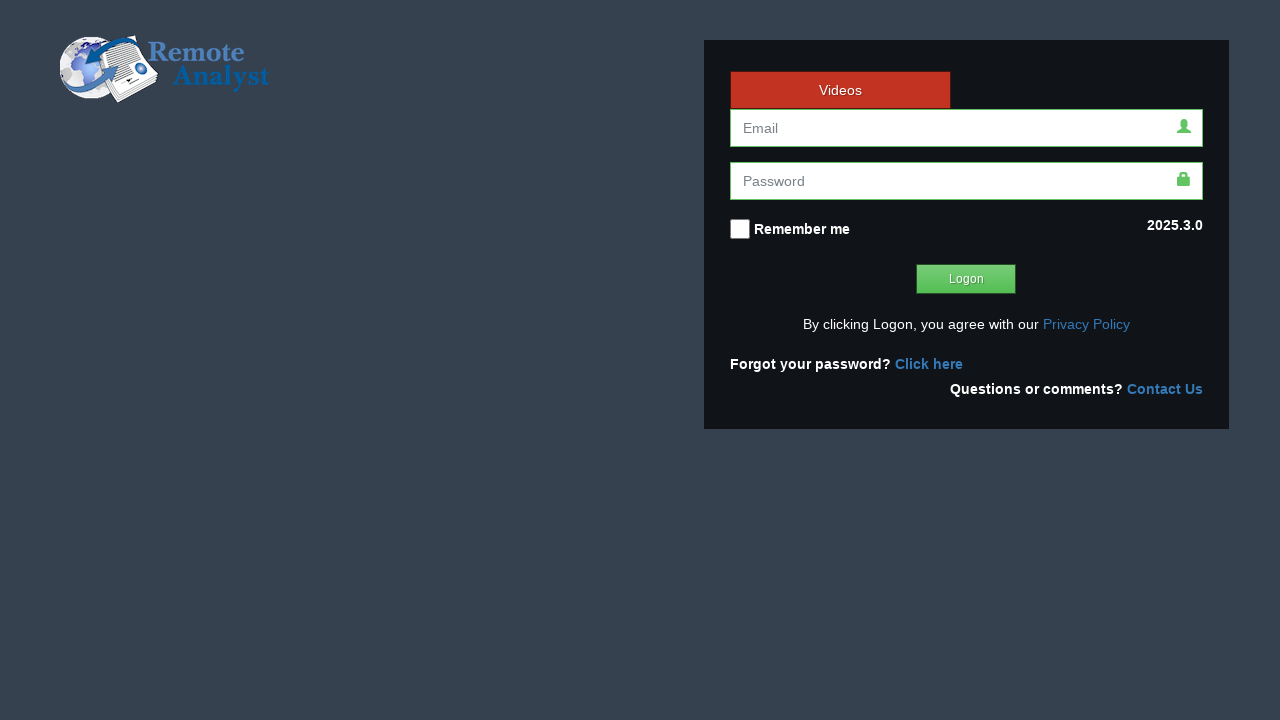

Clicked on Contact Us link at (1165, 389) on xpath=//*[@id='polina']/form//label/a[@ui-sref='contact']
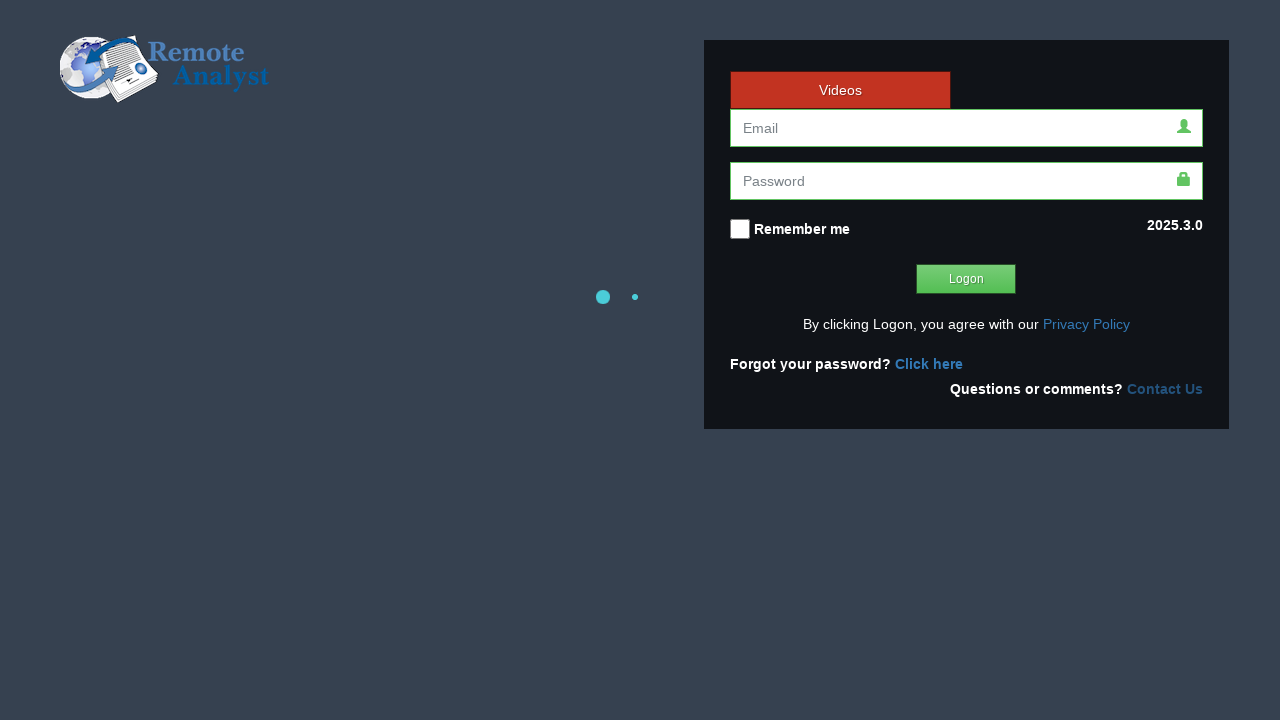

Contact form loaded
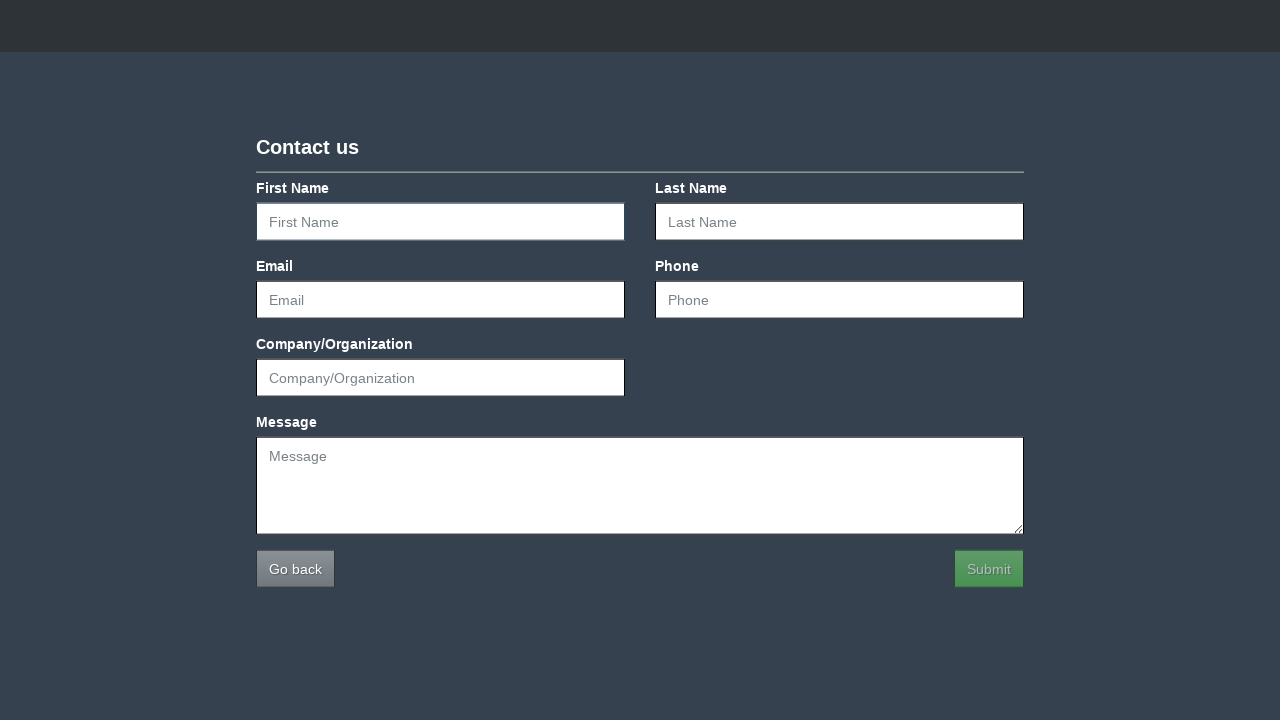

Entered first name: TestFirstName on #firstName
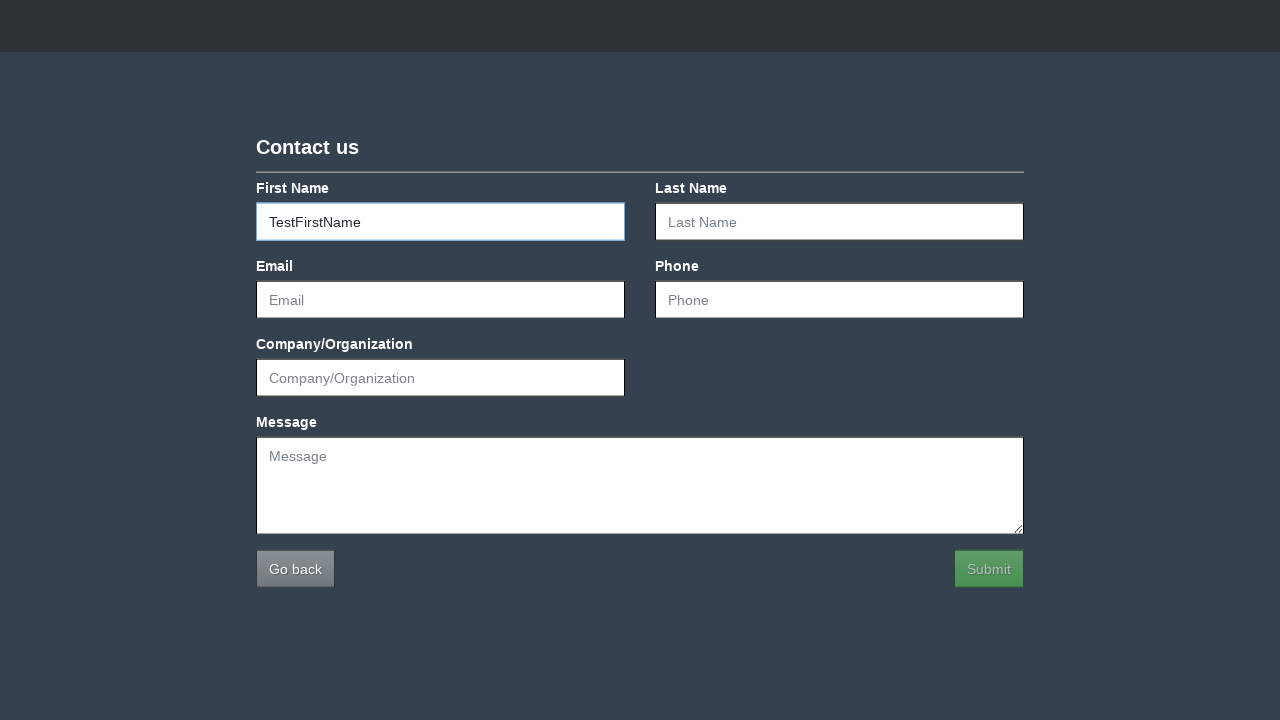

Entered last name: TestLastName on #lastName
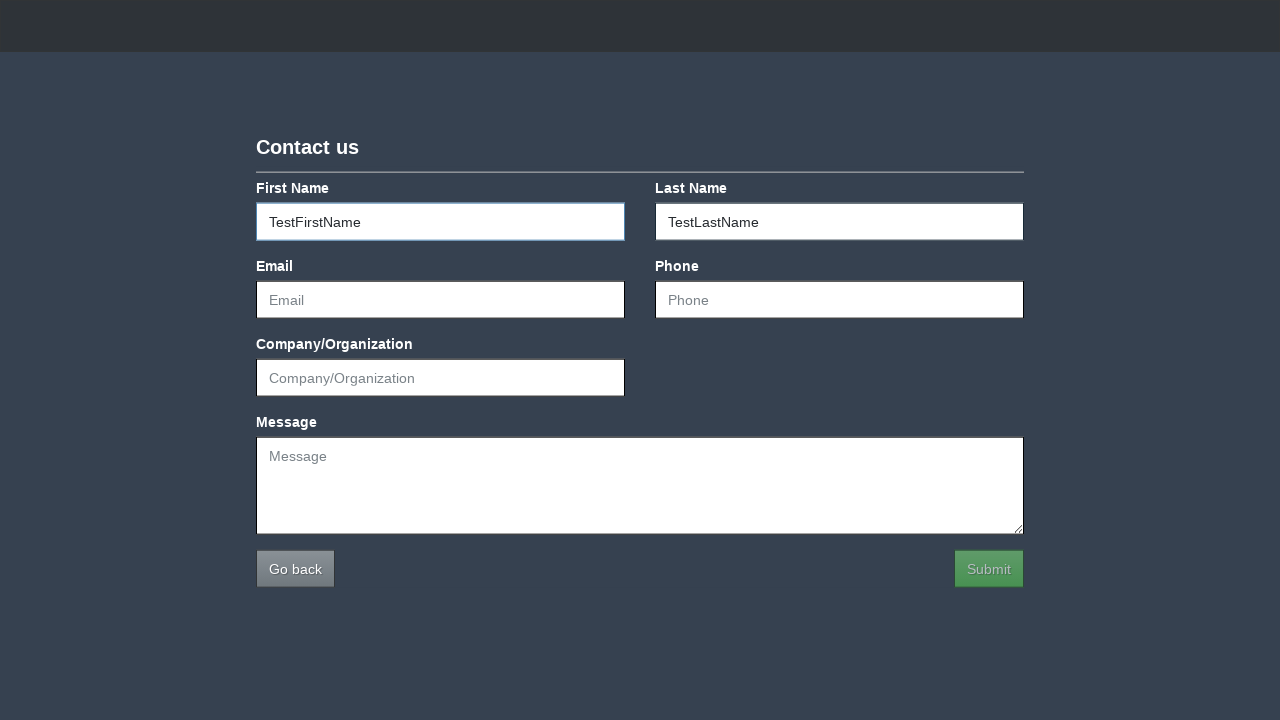

Entered email: testcontact@example.com on #email
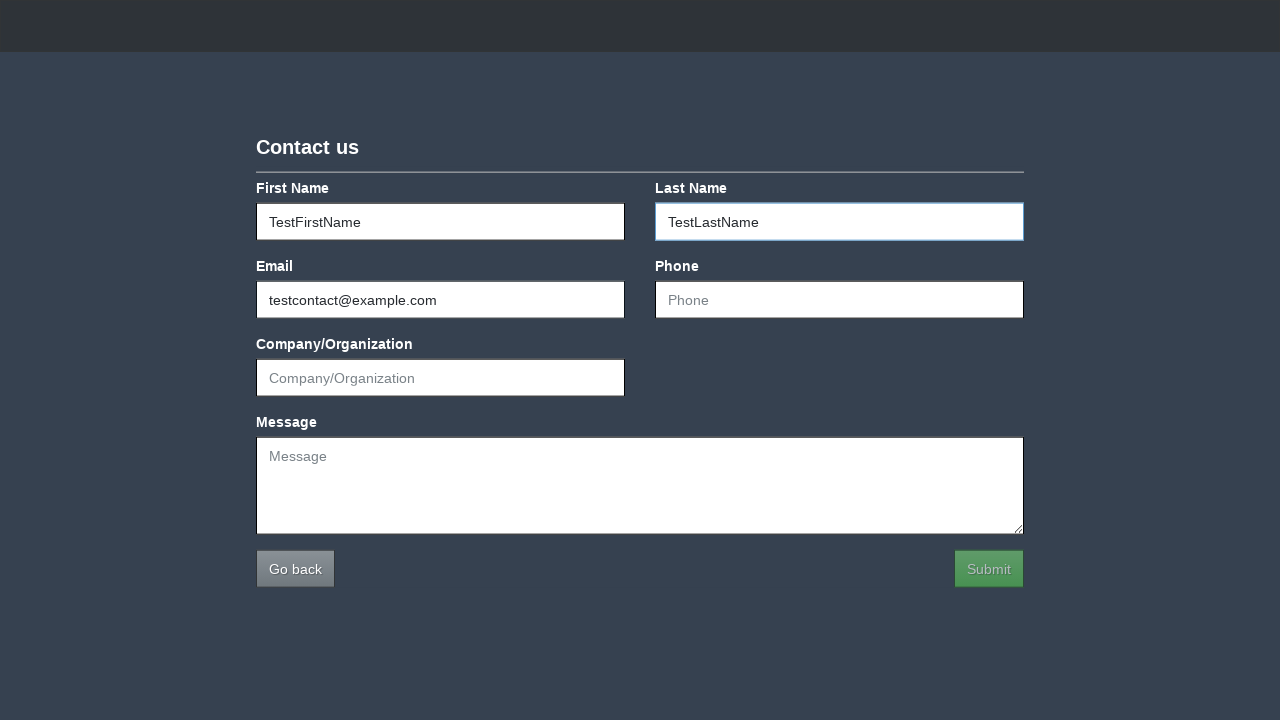

Entered message: This is a test message for the contact form submission. on #message
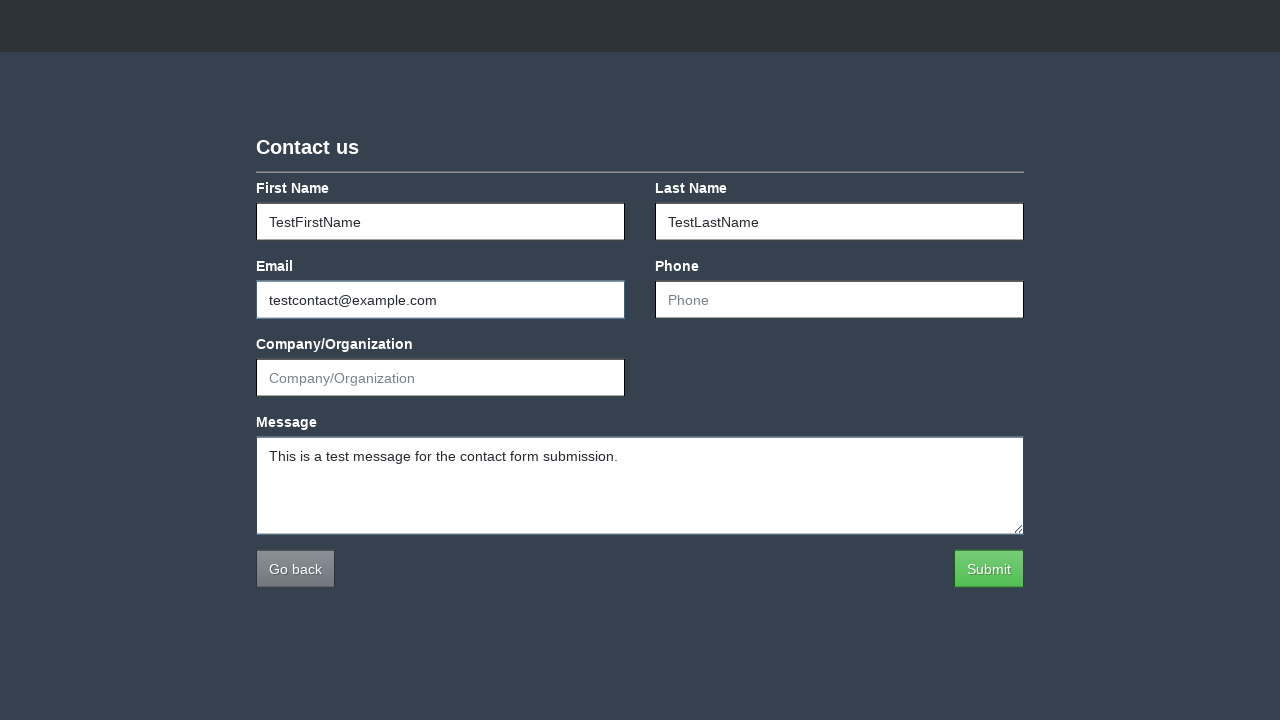

Clicked Submit button to submit contact form at (989, 568) on xpath=//*[@id='contact']//div/button[text()='Submit']
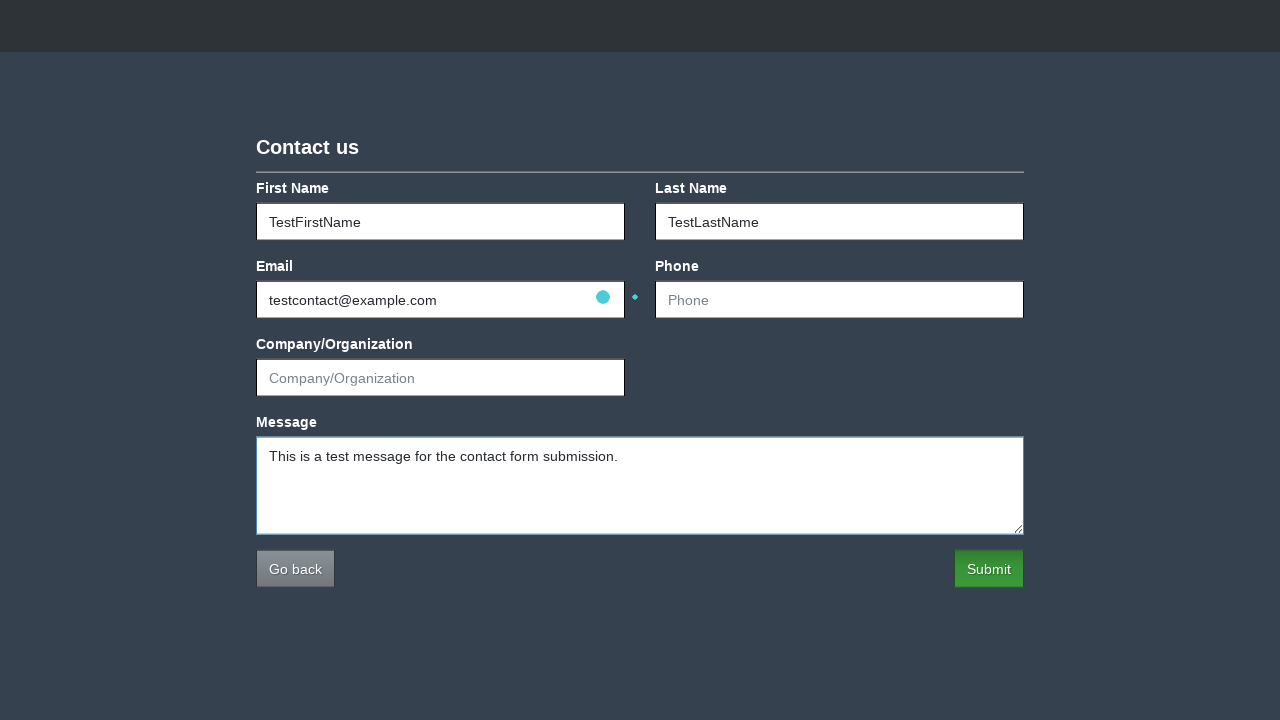

Success message displayed: We have received your message, thank you for contacting us.
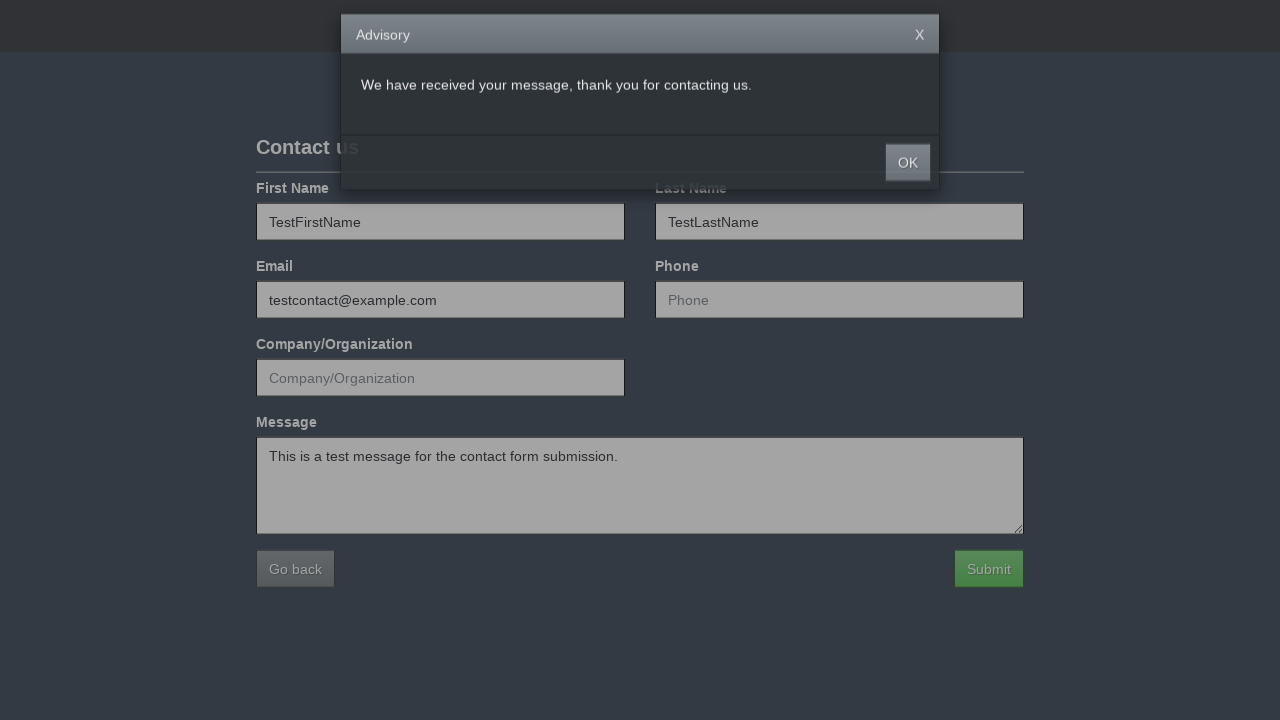

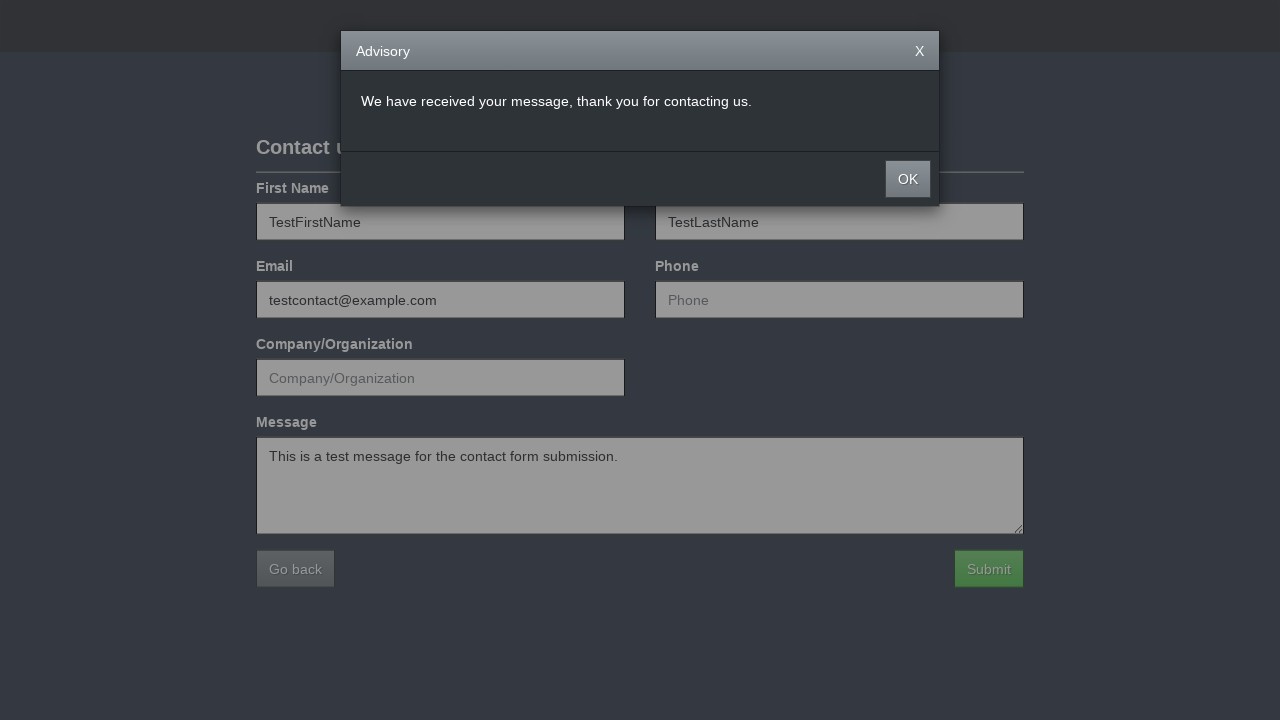